Tests filling form fields where one is overlapped and requires scrolling

Starting URL: http://www.uitestingplayground.com/

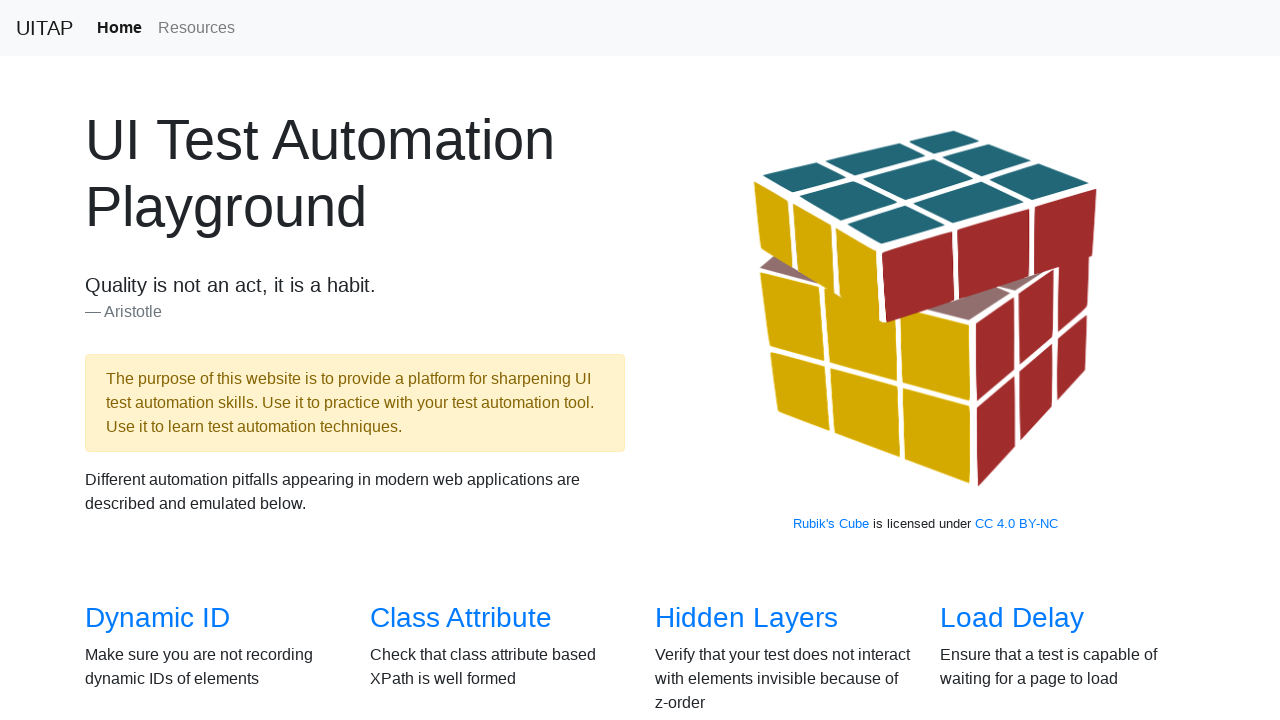

Clicked on Overlapped Element link at (158, 386) on internal:role=link[name="Overlapped Element"i]
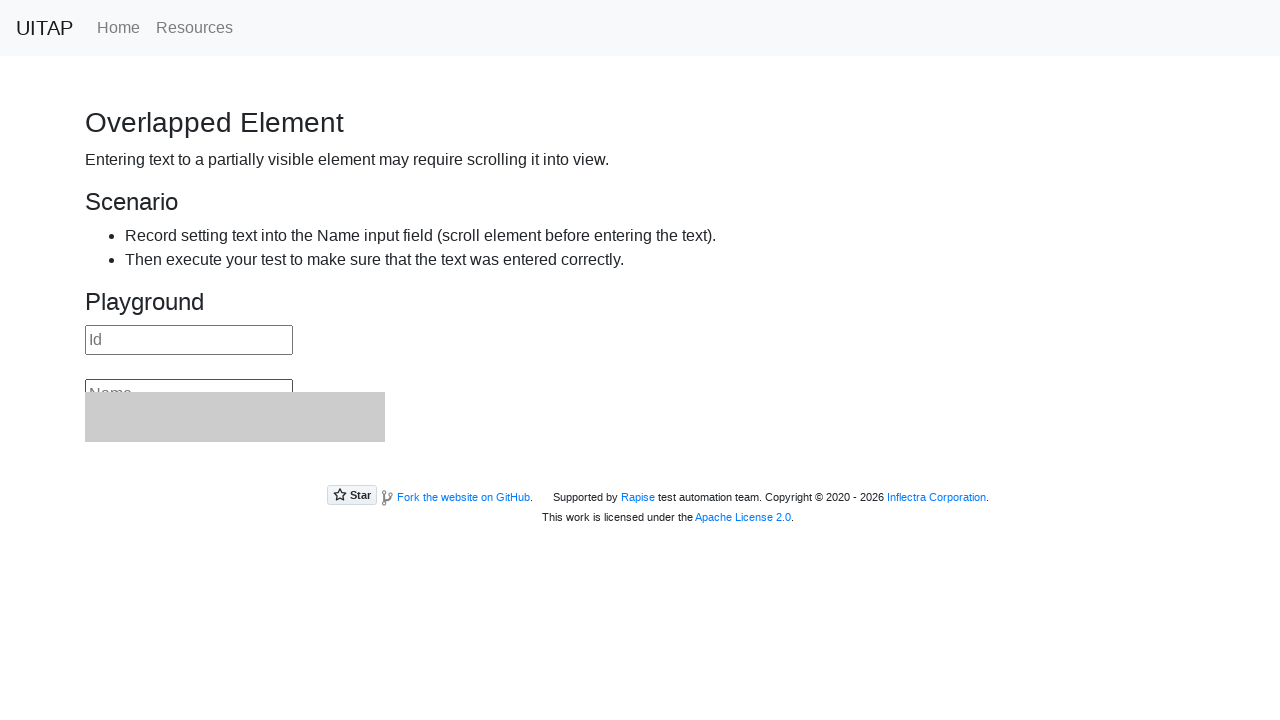

Clicked on Id textbox field at (189, 340) on internal:role=textbox[name="Id"i]
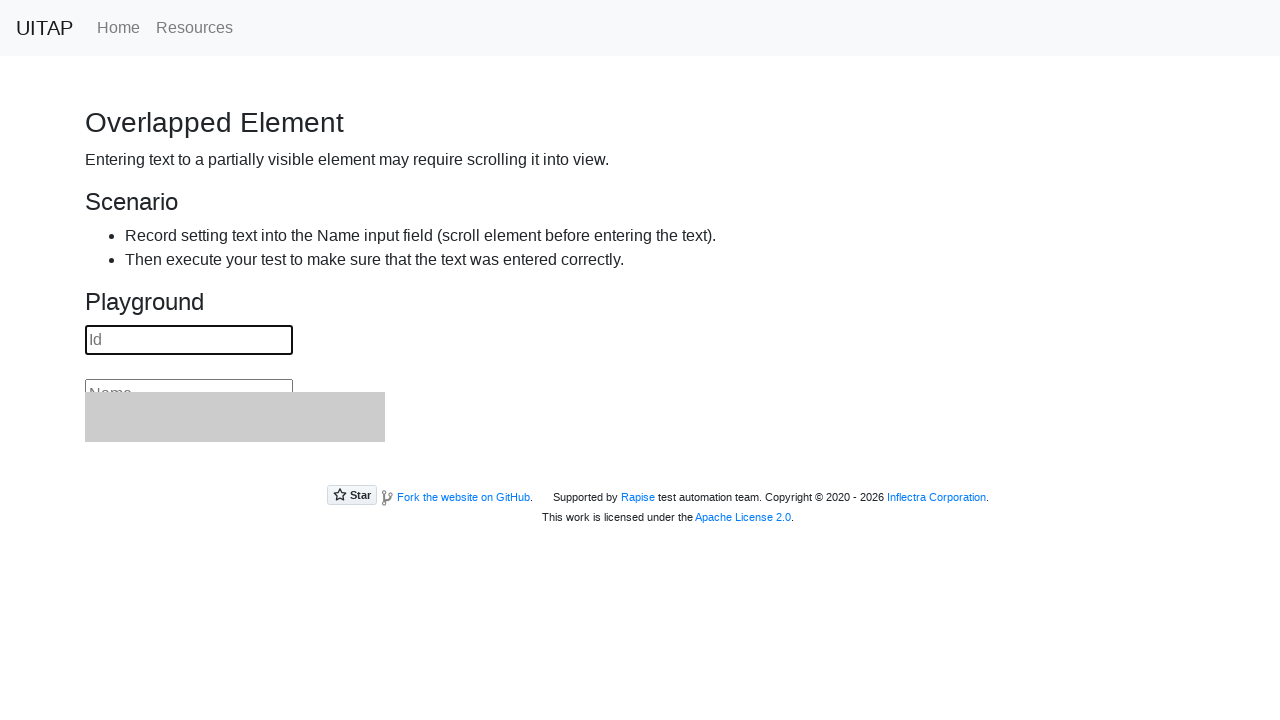

Filled Id field with 'test' on internal:role=textbox[name="Id"i]
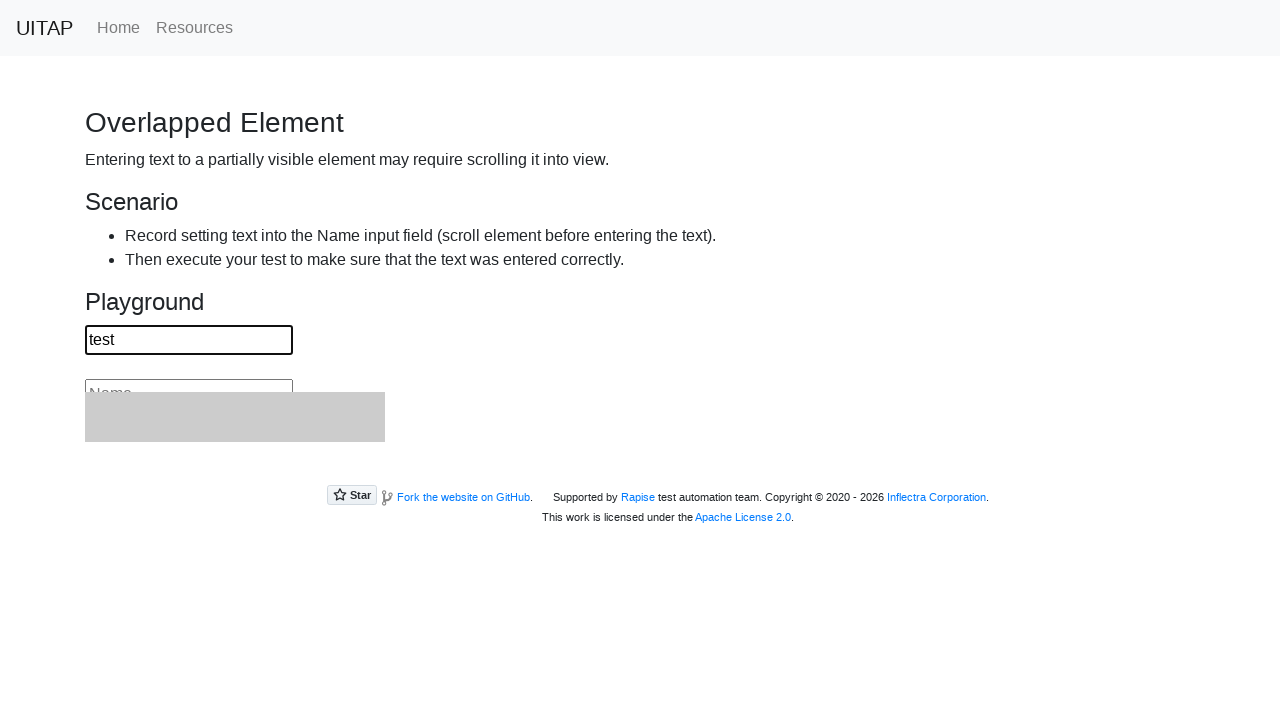

Clicked on Name textbox field (overlapped element) at (189, 375) on internal:role=textbox[name="Name"i]
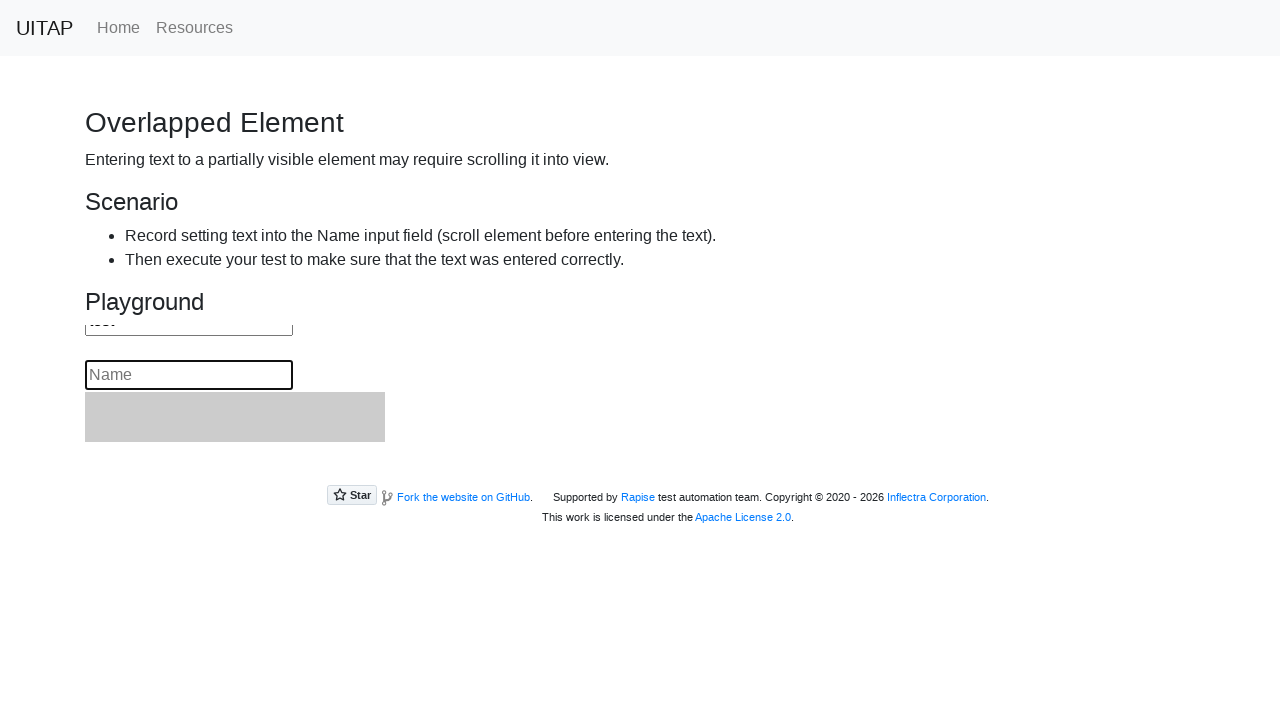

Filled Name field with 'scrolling' after scrolling into view on internal:role=textbox[name="Name"i]
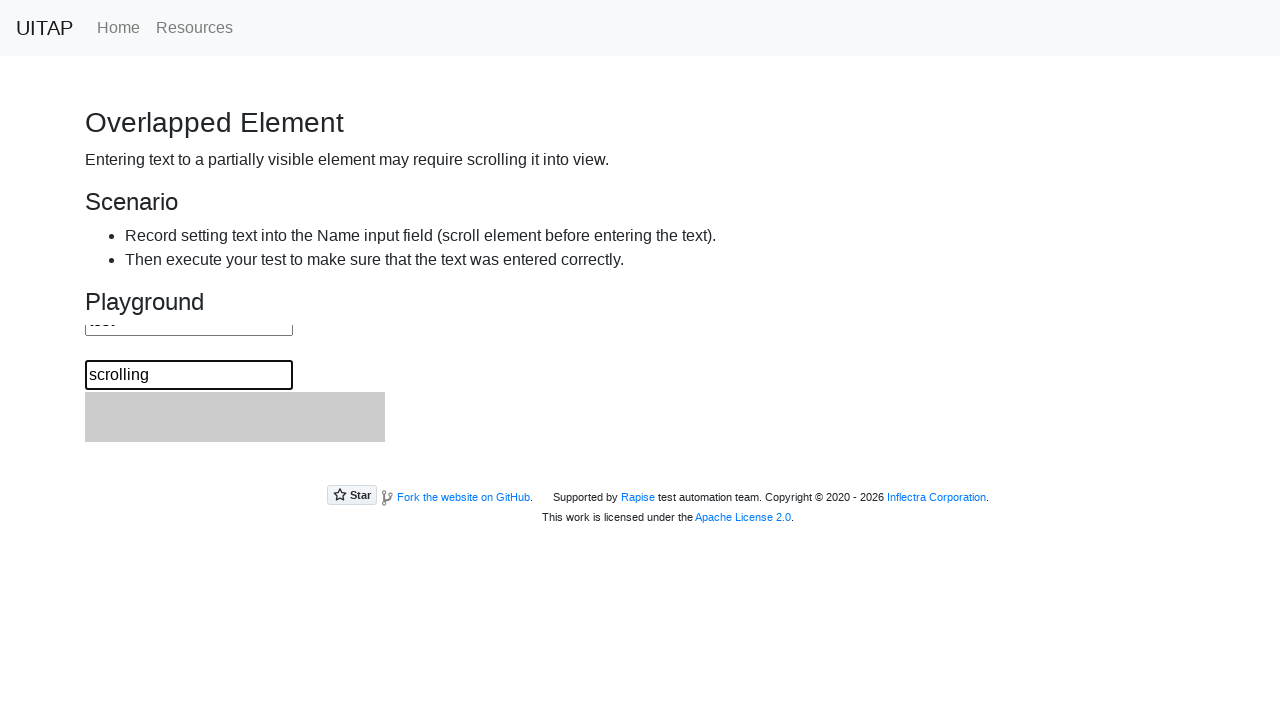

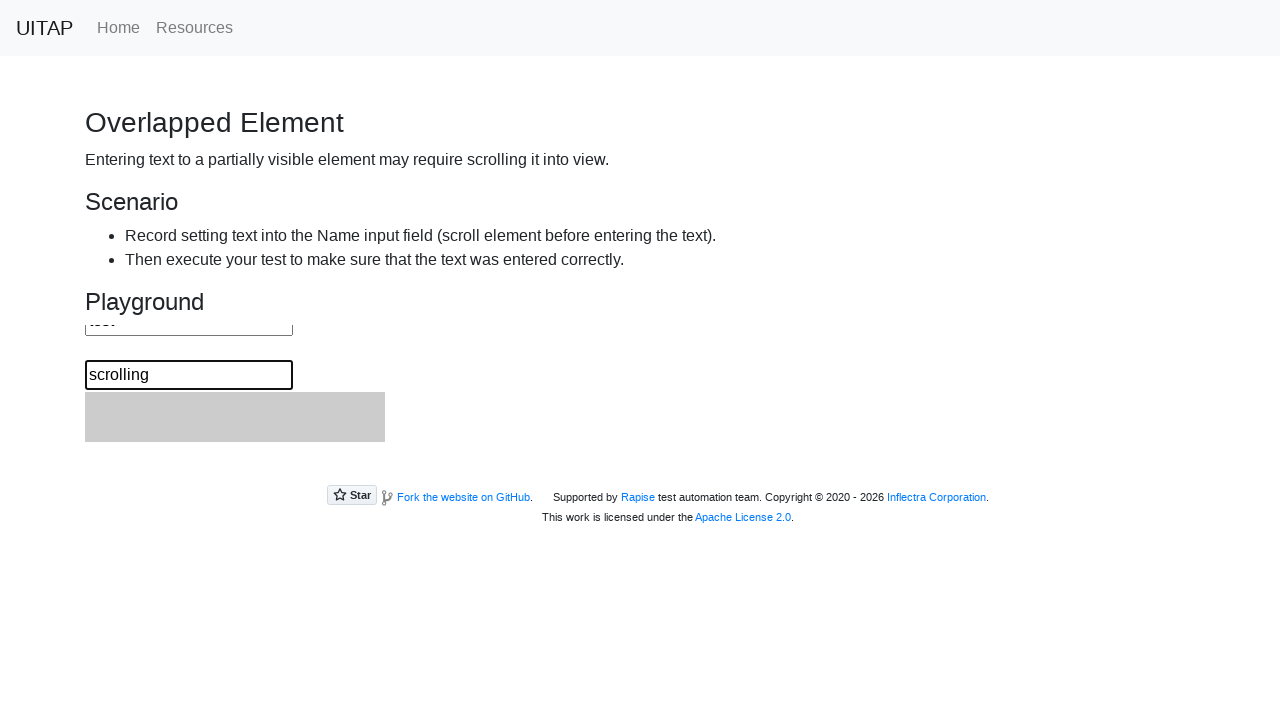